Tests the multi-select autocomplete input by entering partial color names, selecting colors from the dropdown, and verifying the selections are added correctly.

Starting URL: https://demoqa.com/auto-complete

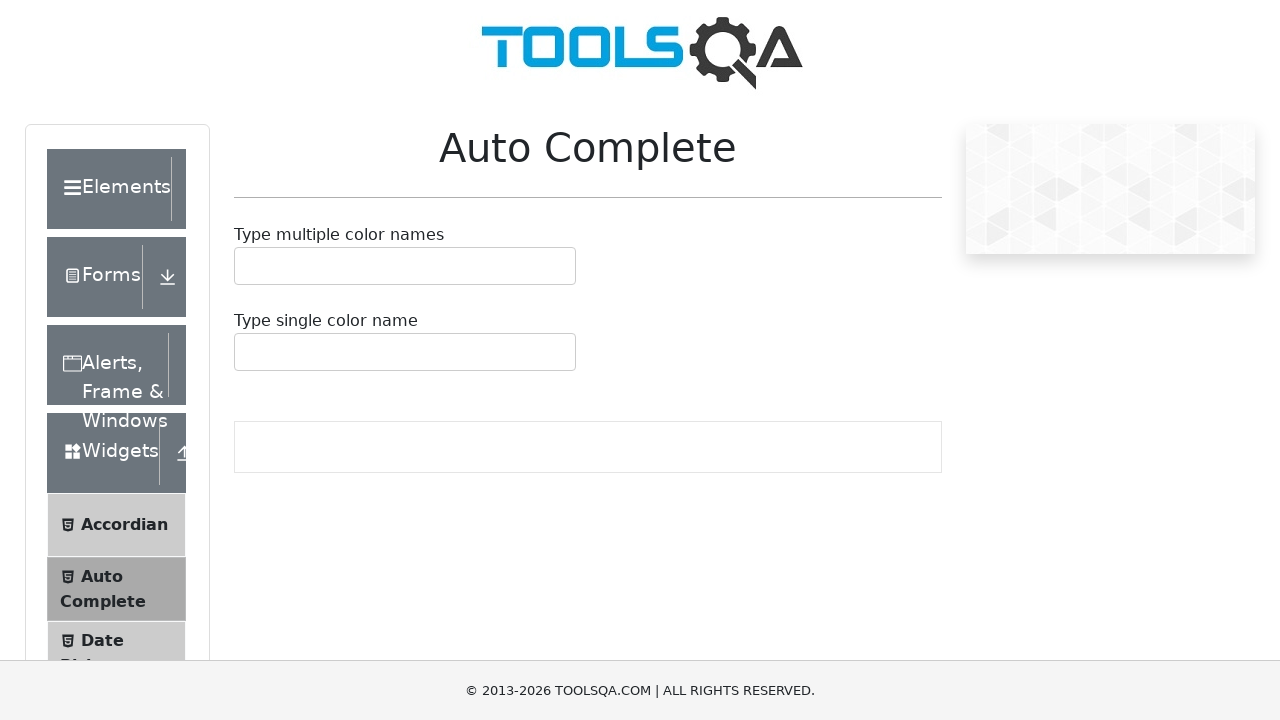

Filled autocomplete input with 'bl' to trigger color suggestions on #autoCompleteMultipleInput
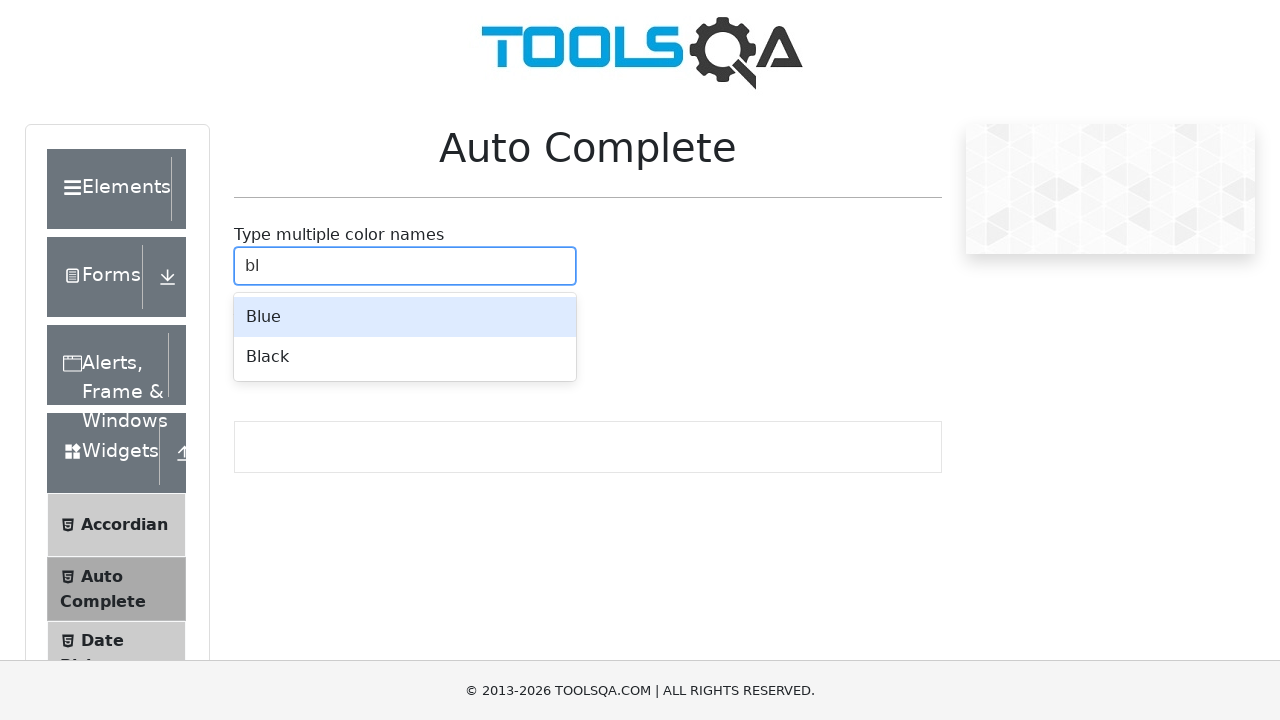

Autocomplete menu appeared with color suggestions
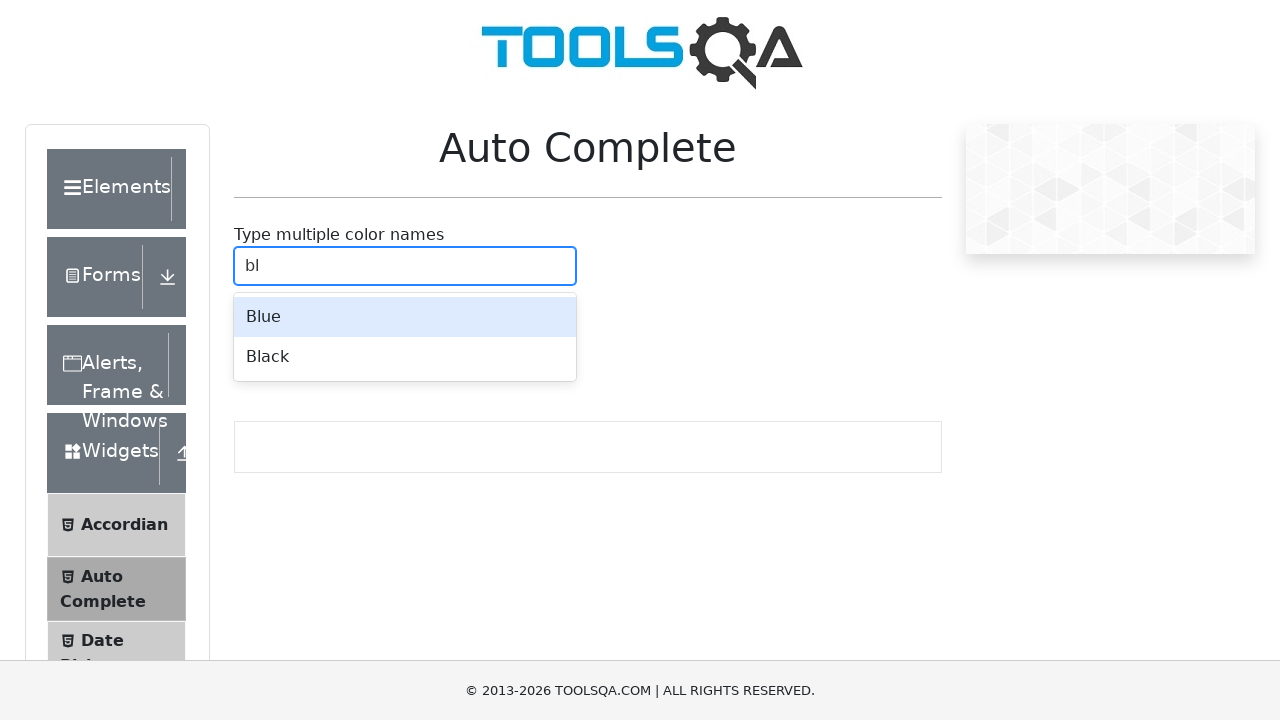

Selected 'Blue' from the dropdown menu at (405, 317) on internal:text="Blue"s
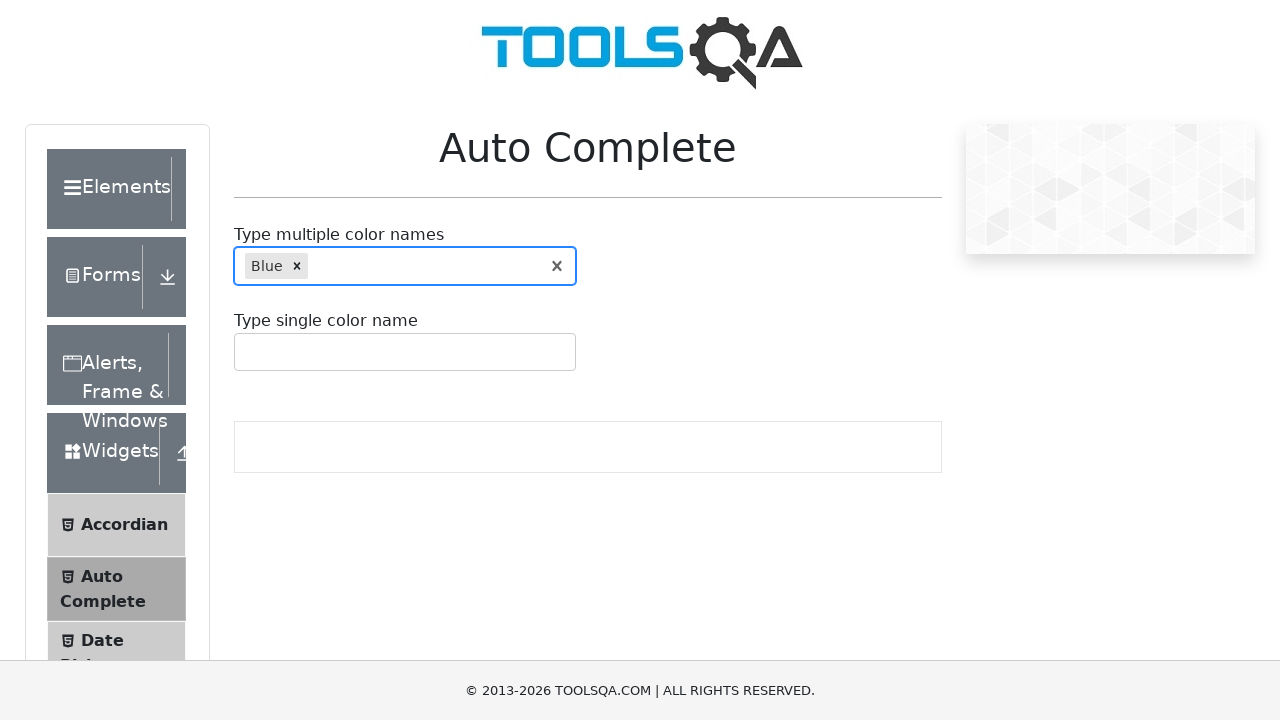

Filled autocomplete input with 'bl' again for second color selection on #autoCompleteMultipleInput
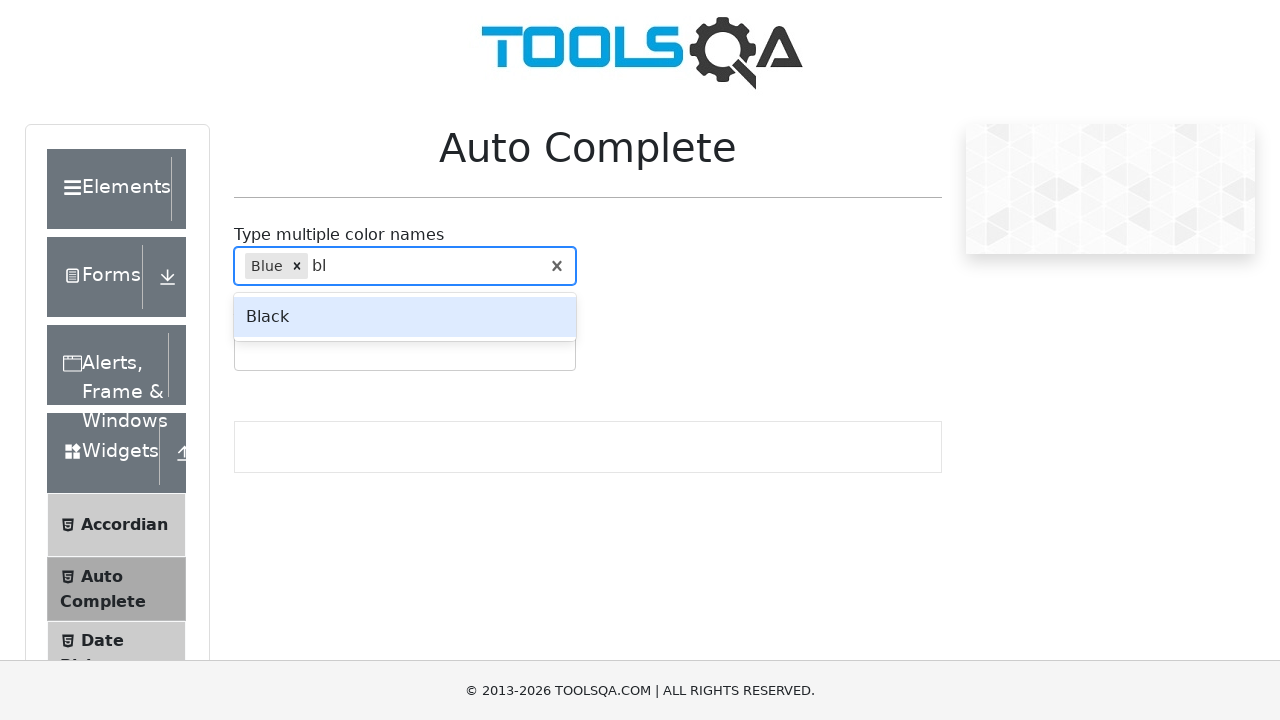

Autocomplete menu appeared again with color suggestions
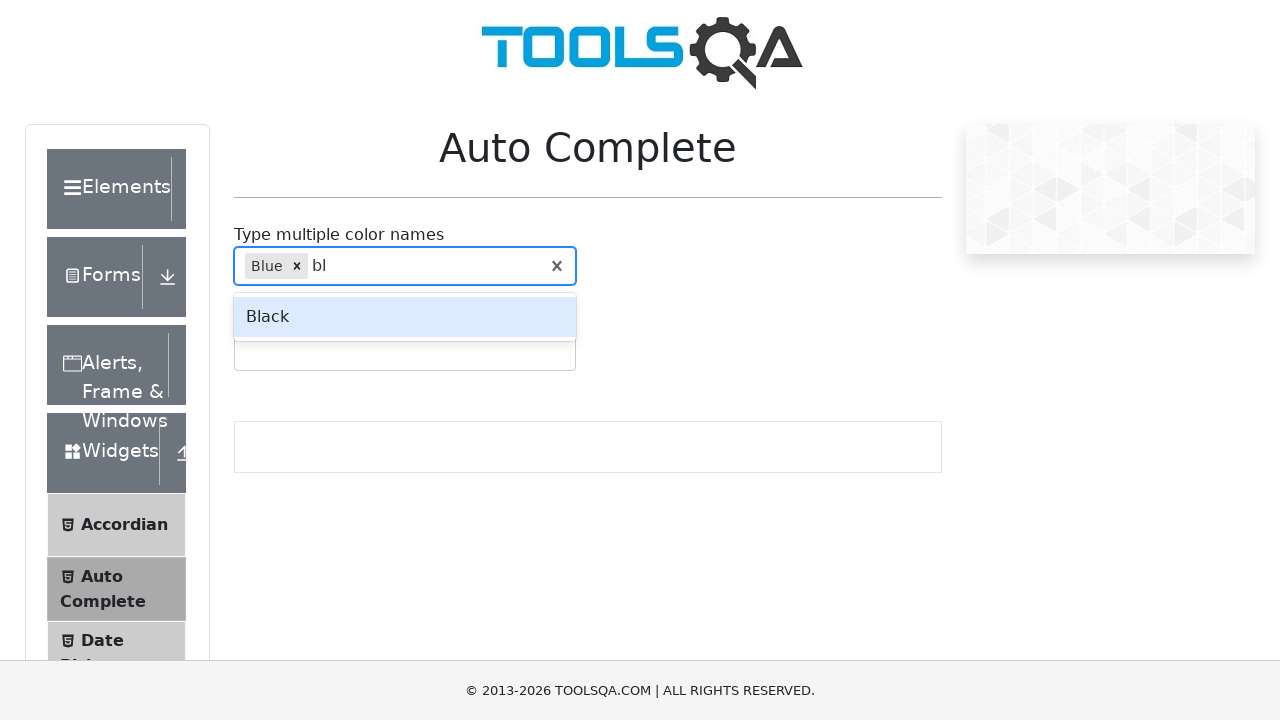

Selected 'Black' from the dropdown menu at (405, 317) on internal:text="Black"s
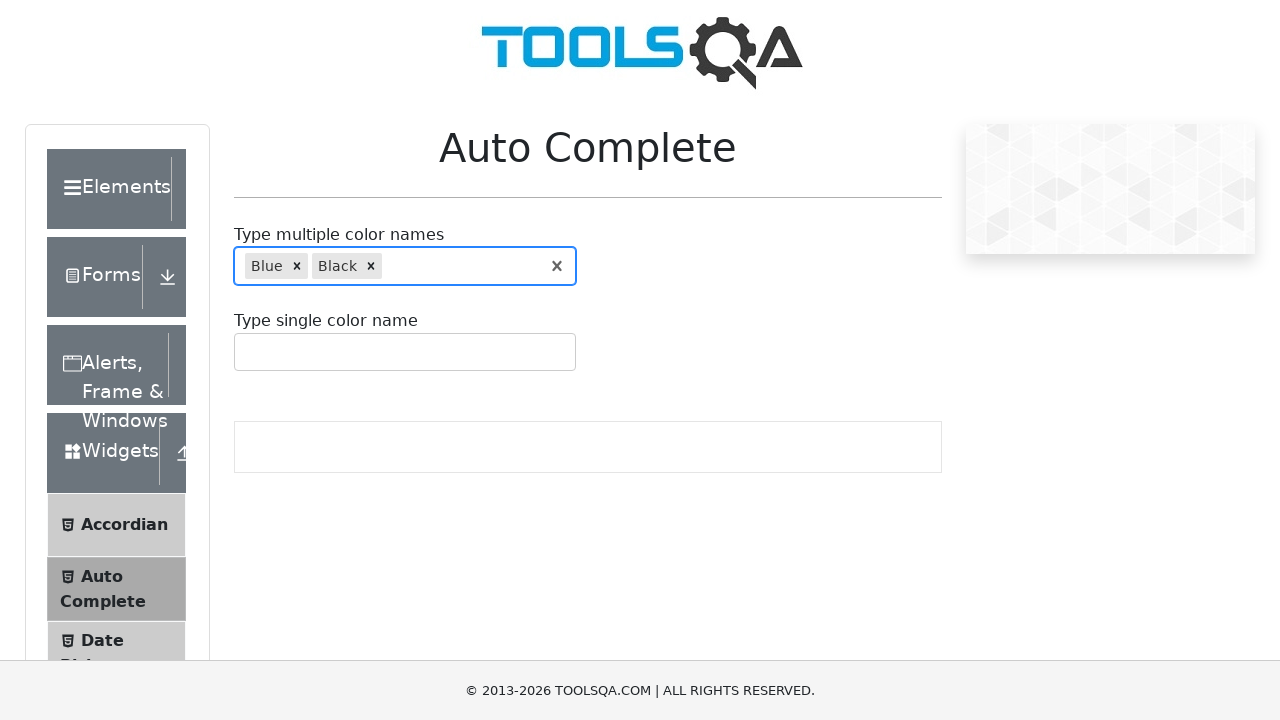

Filled autocomplete input with 'r' to search for red colors on #autoCompleteMultipleInput
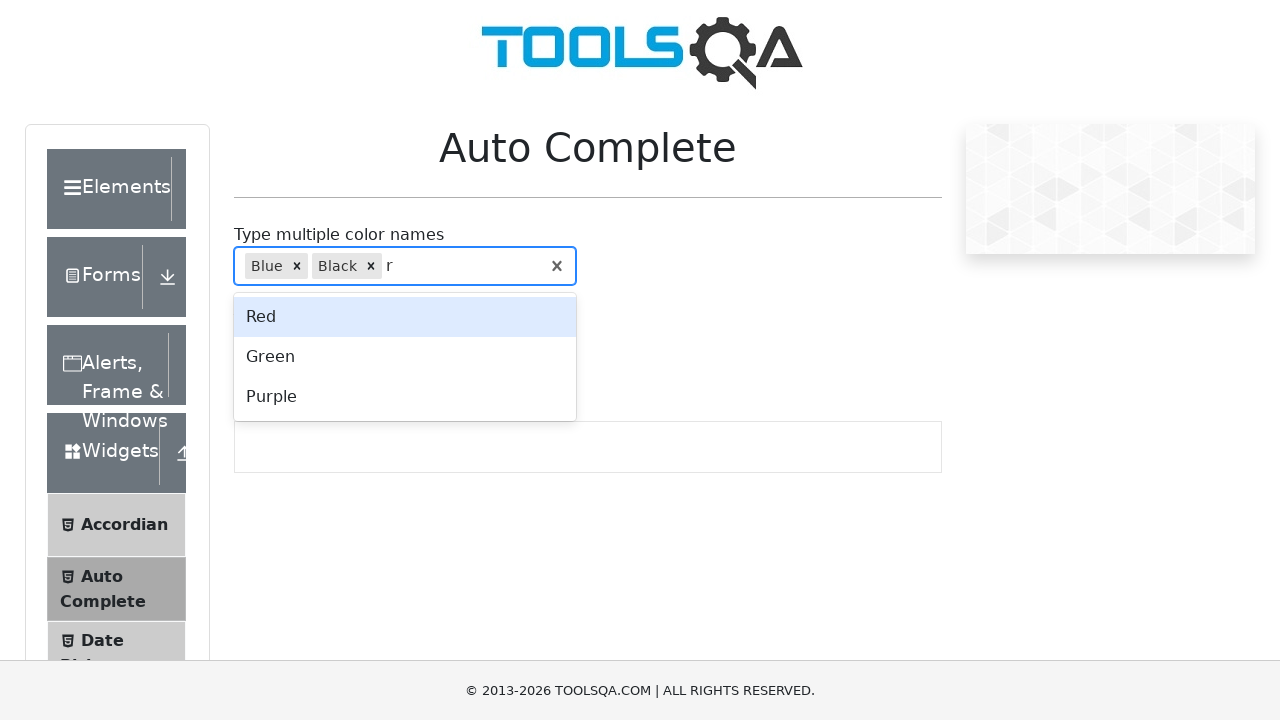

Autocomplete menu appeared with color suggestions matching 'r'
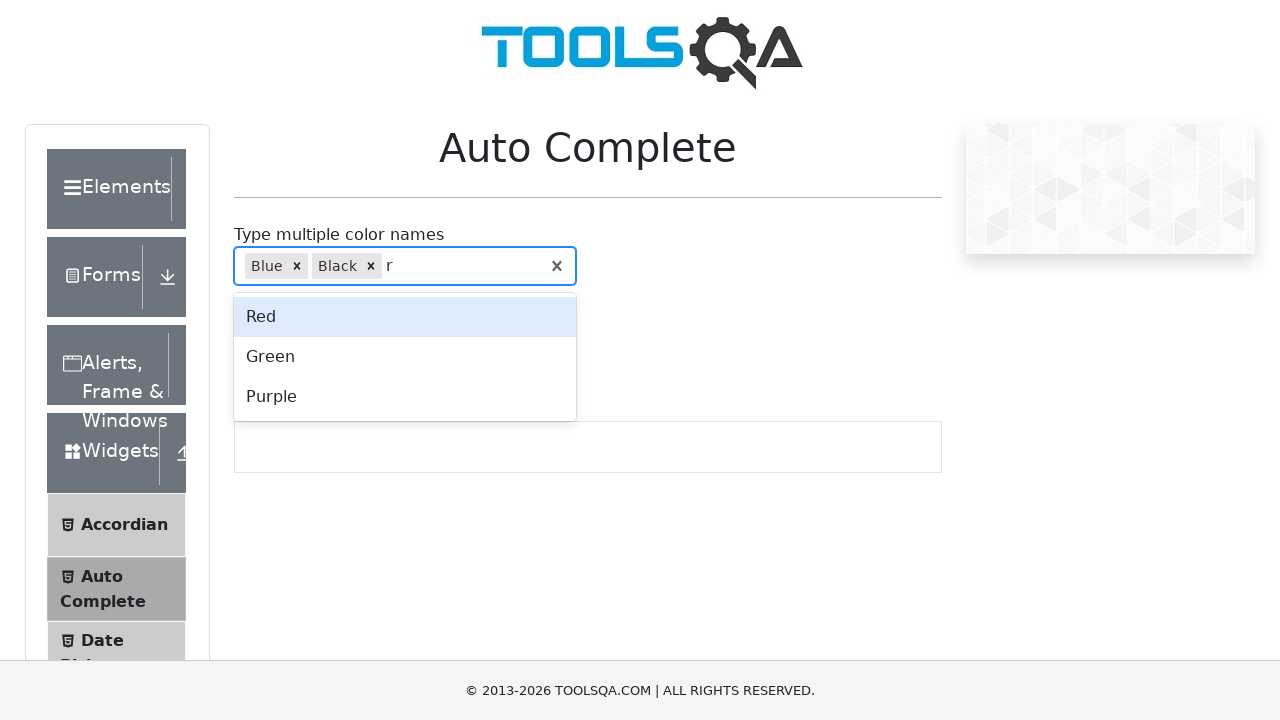

Selected 'Red' from the dropdown menu at (405, 317) on internal:text="Red"s
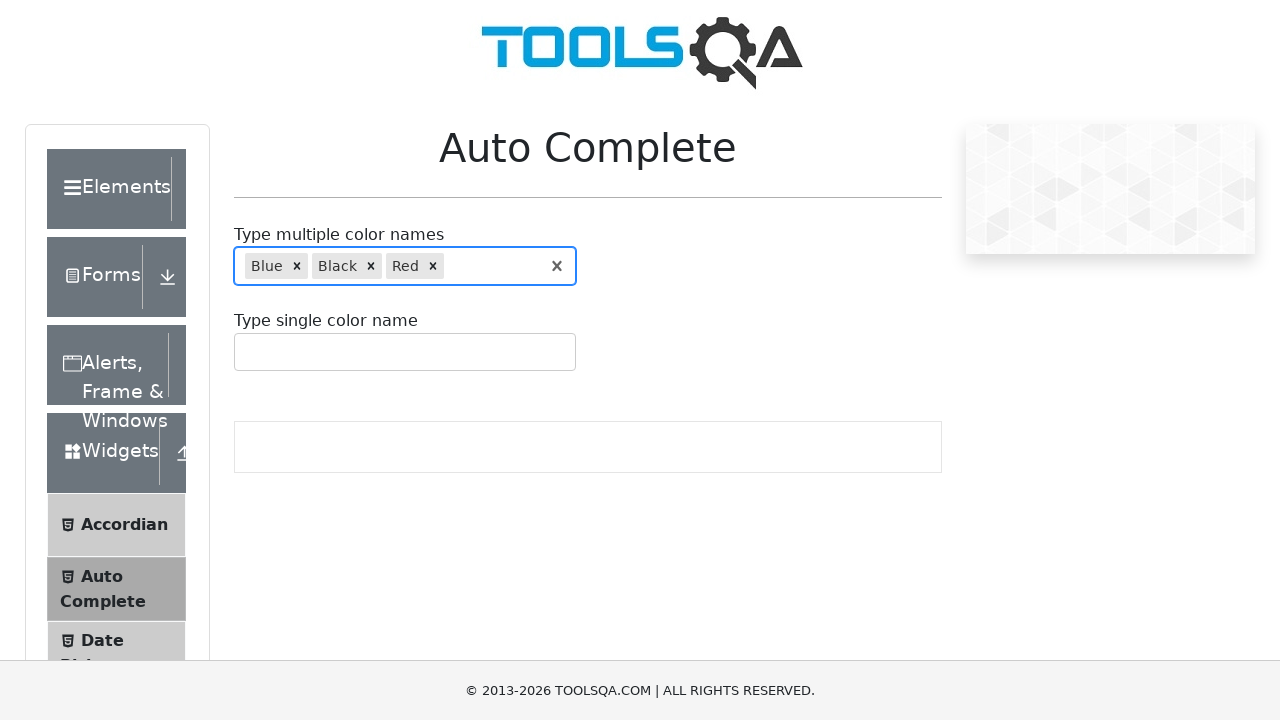

Filled autocomplete input with 'r' again for fourth color selection on #autoCompleteMultipleInput
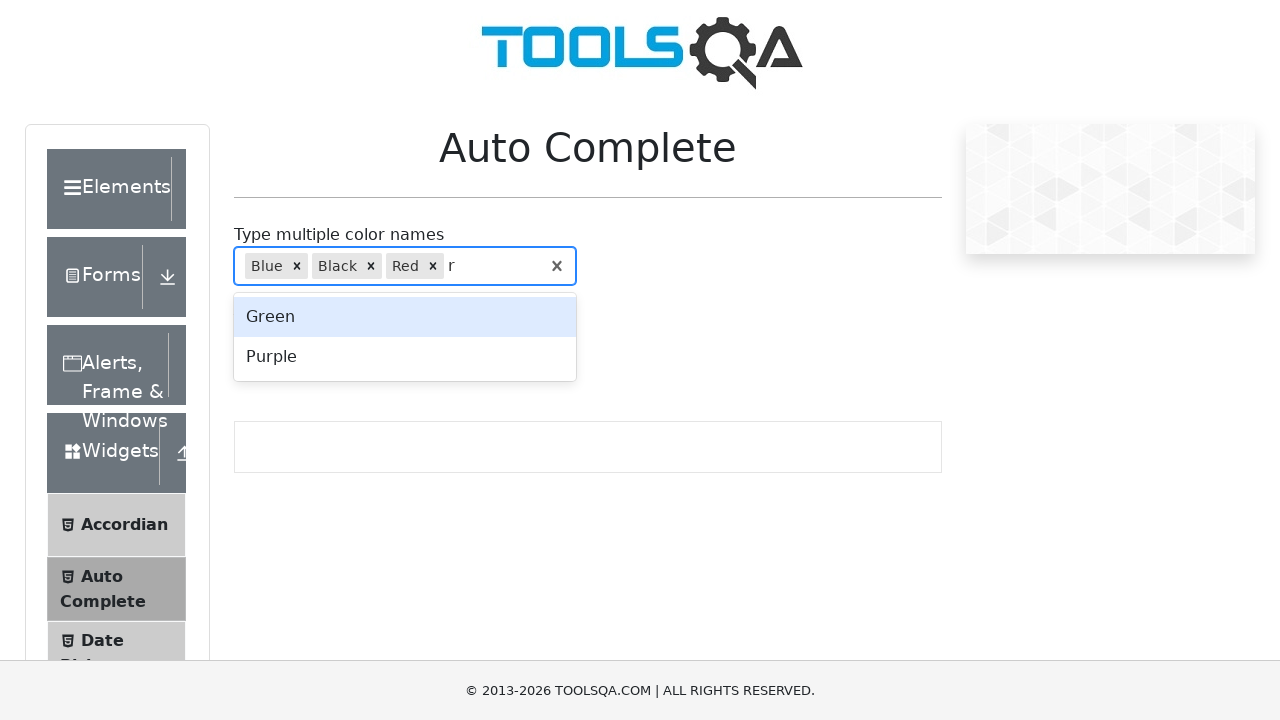

Autocomplete menu appeared with color suggestions matching 'r'
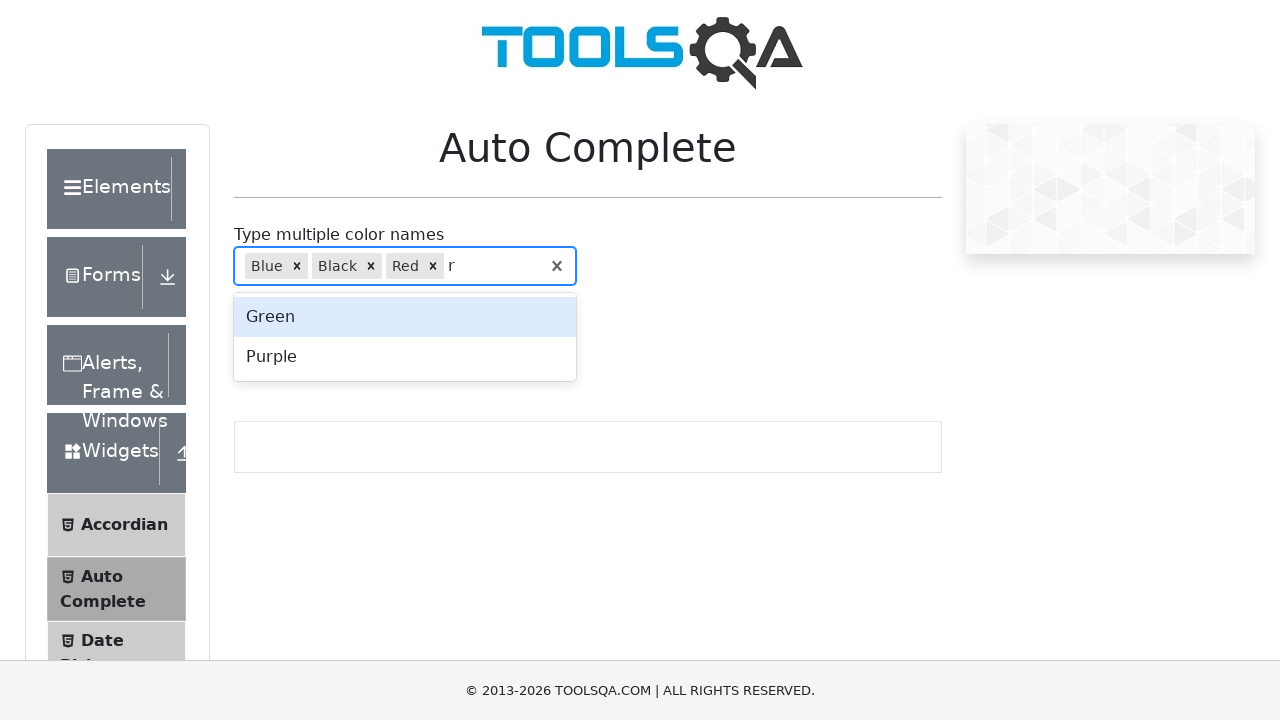

Selected 'Green' from the dropdown menu at (405, 317) on internal:text="Green"s
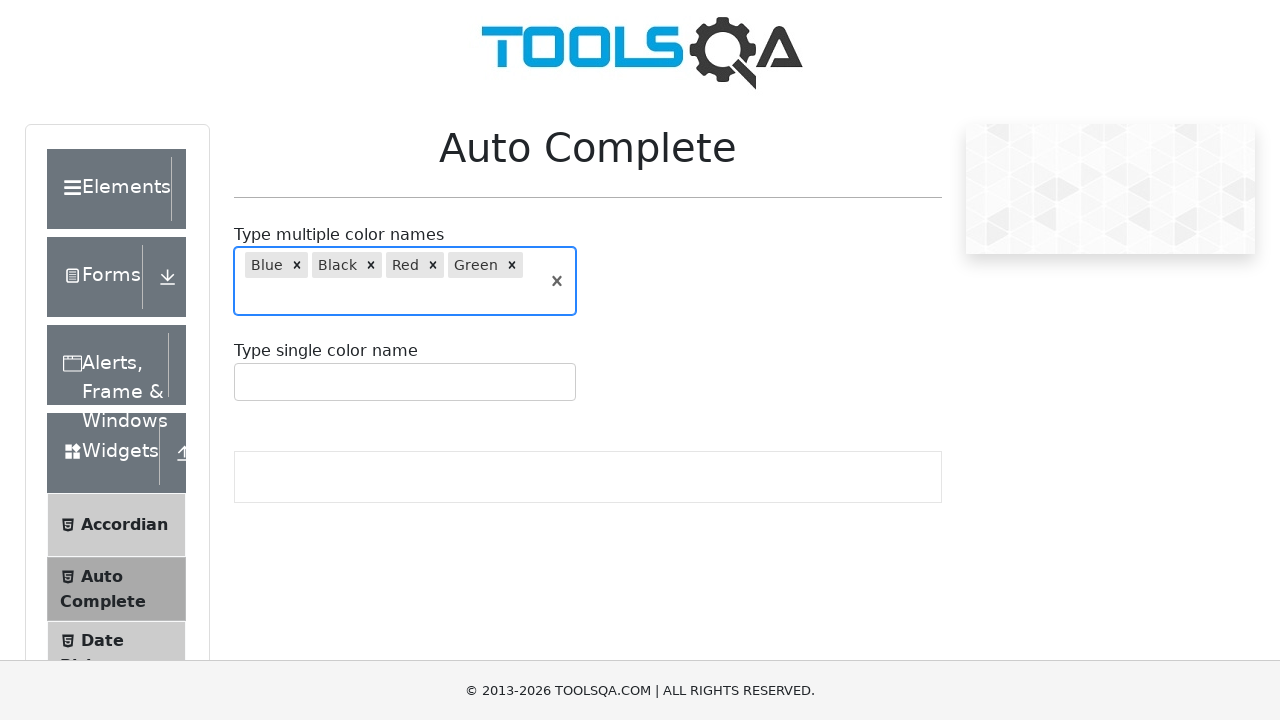

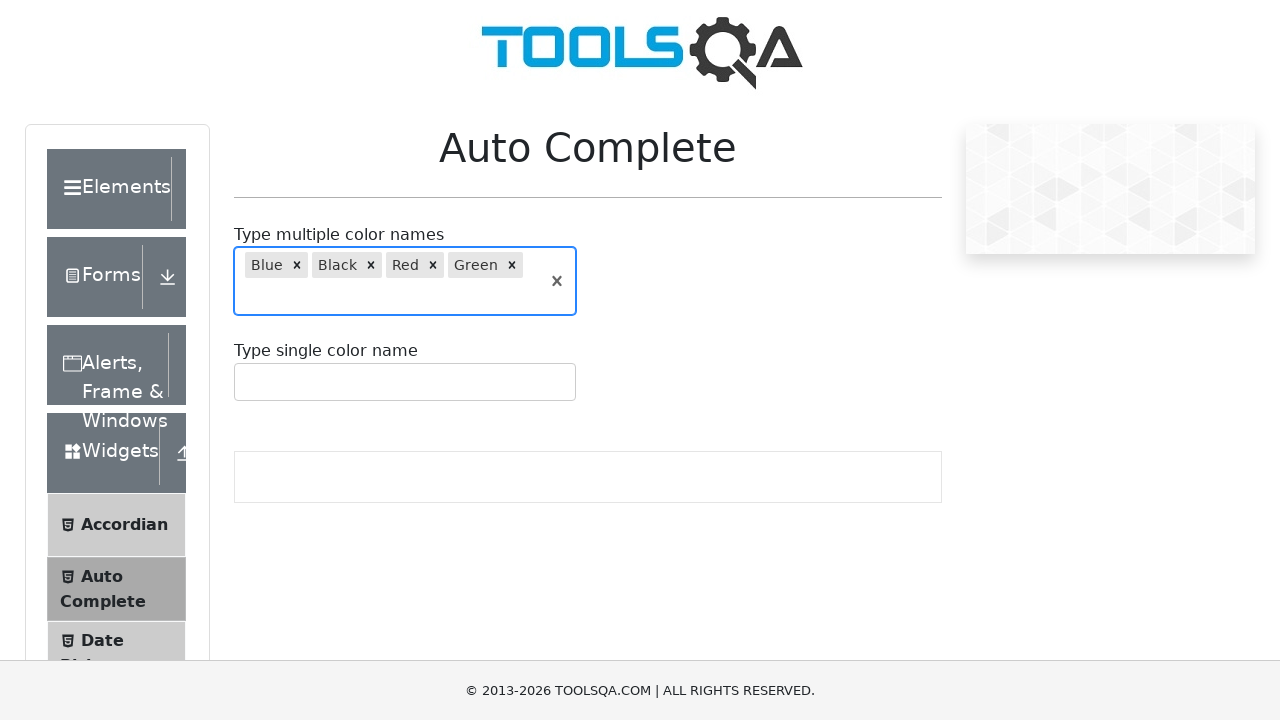